Verifies that the YouTube search box is enabled and accessible

Starting URL: https://www.youtube.com

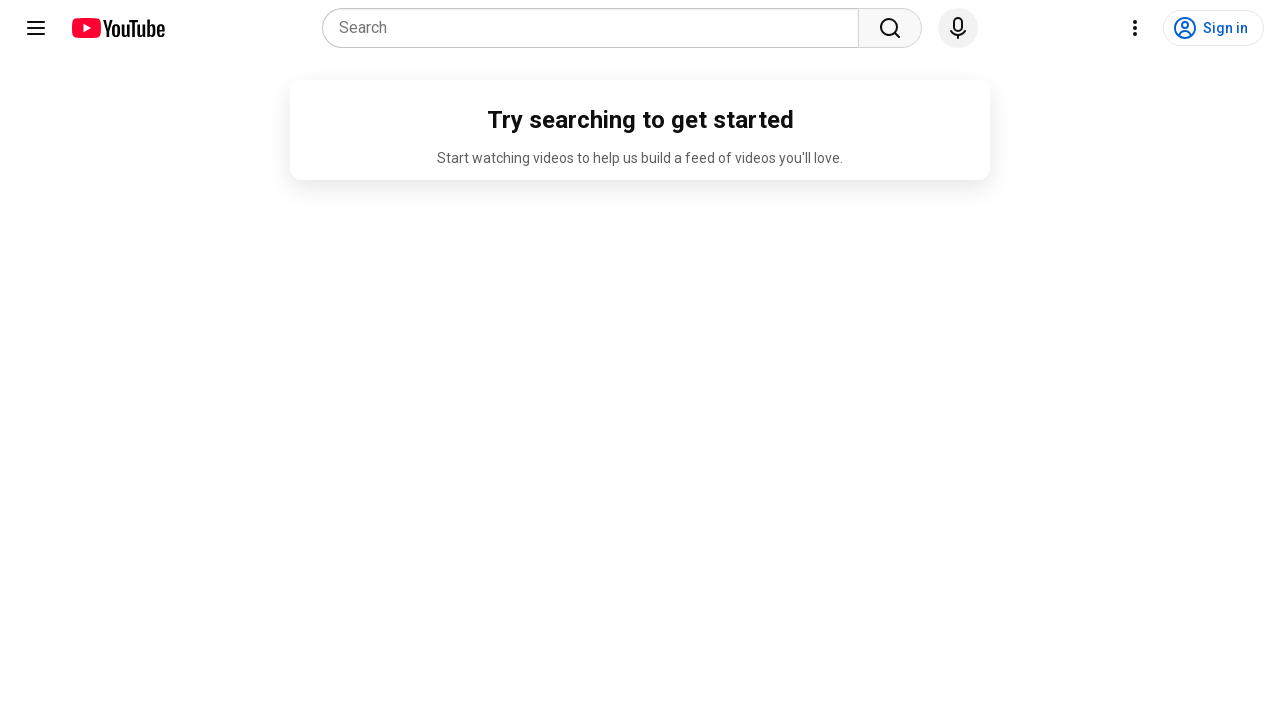

Navigated to YouTube homepage
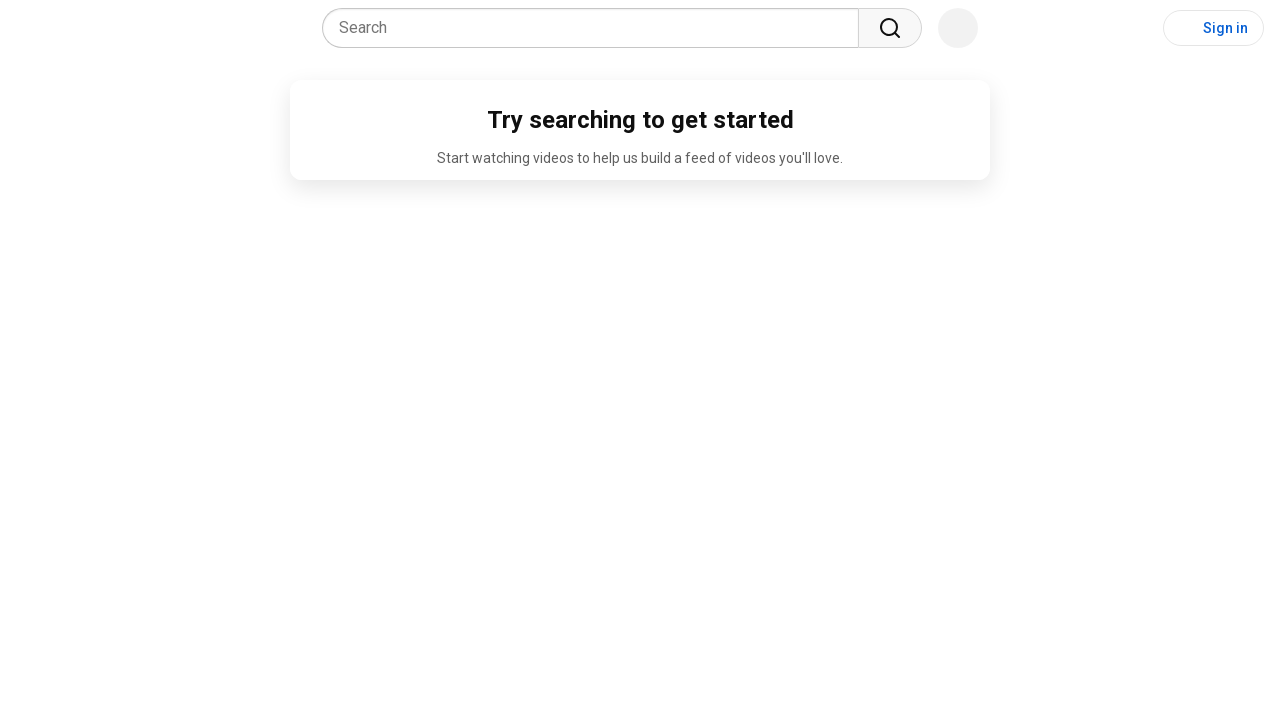

Located the YouTube search box element
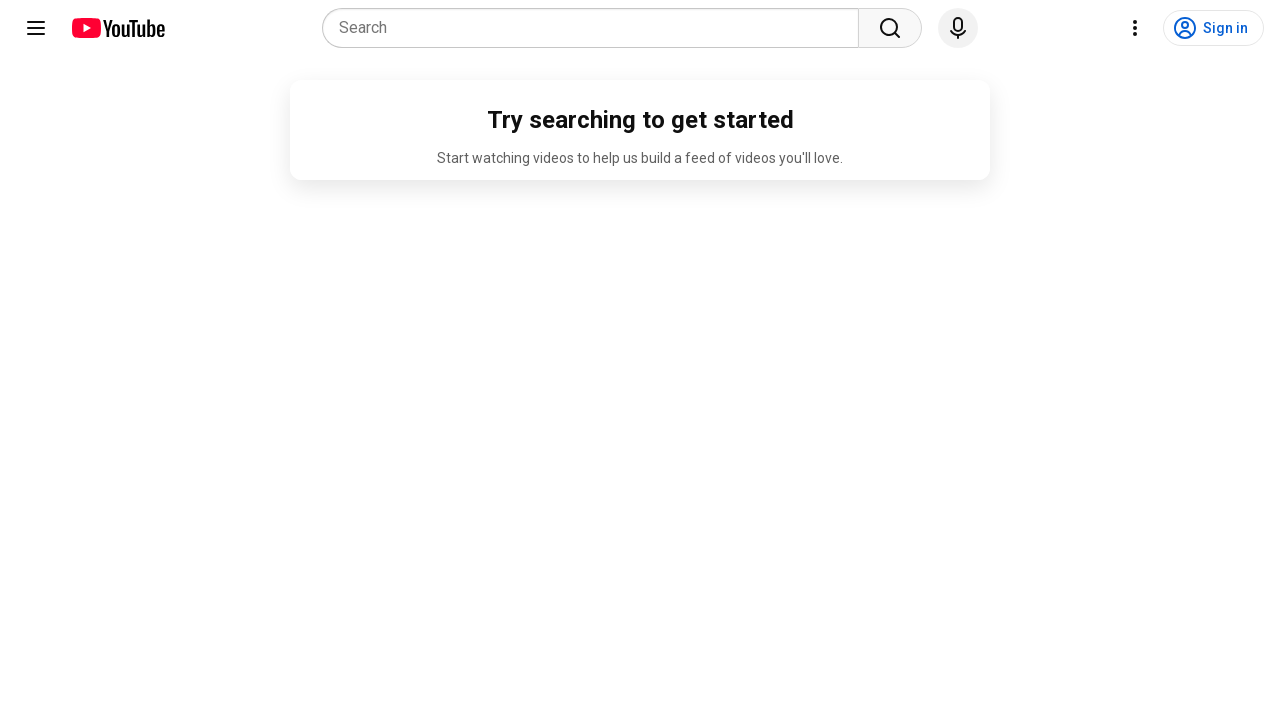

Verified that the search box is enabled and accessible
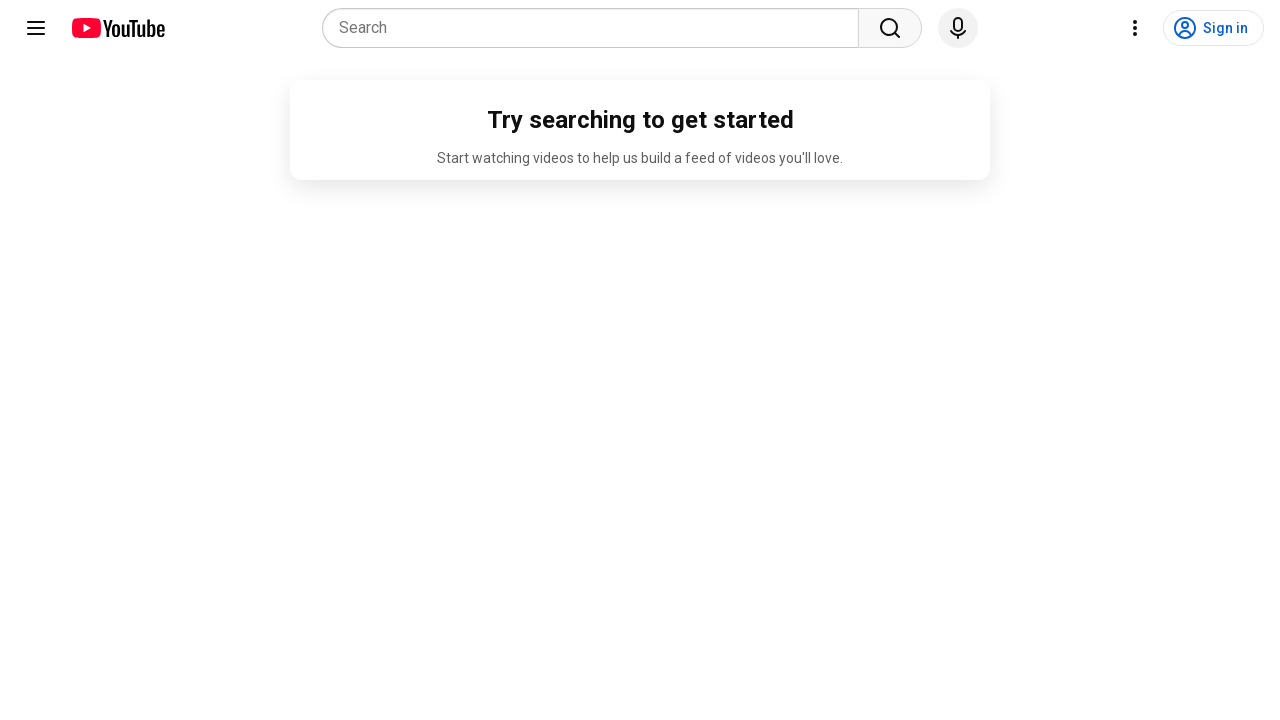

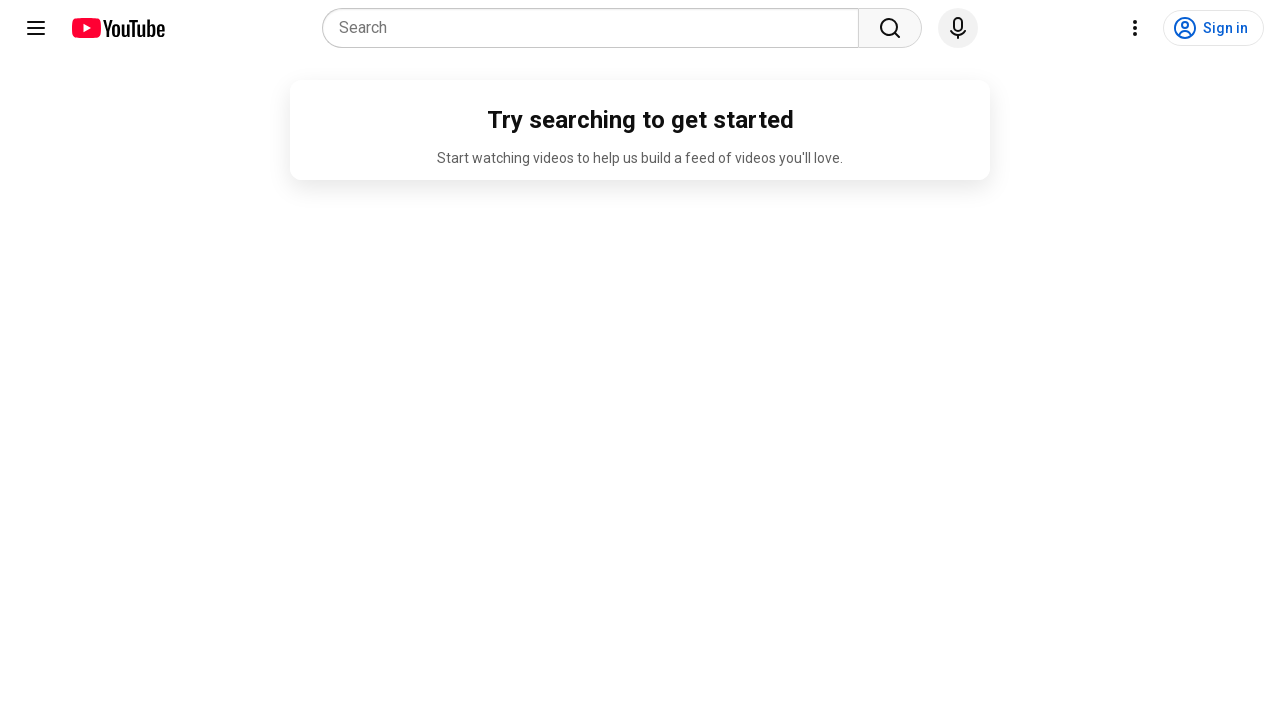